Tests drag and drop functionality by moving element A to container B and back, verifying element placement after each drag operation.

Starting URL: https://the-internet.herokuapp.com/drag_and_drop

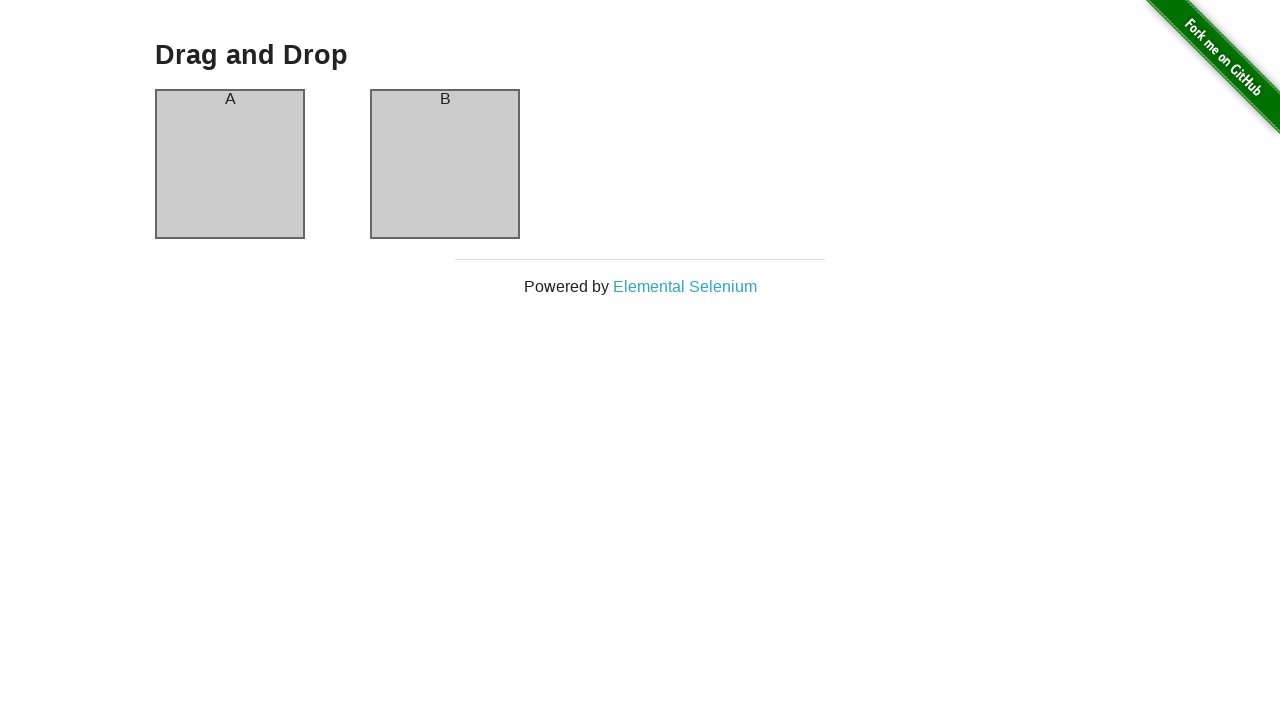

Drag and drop page loaded
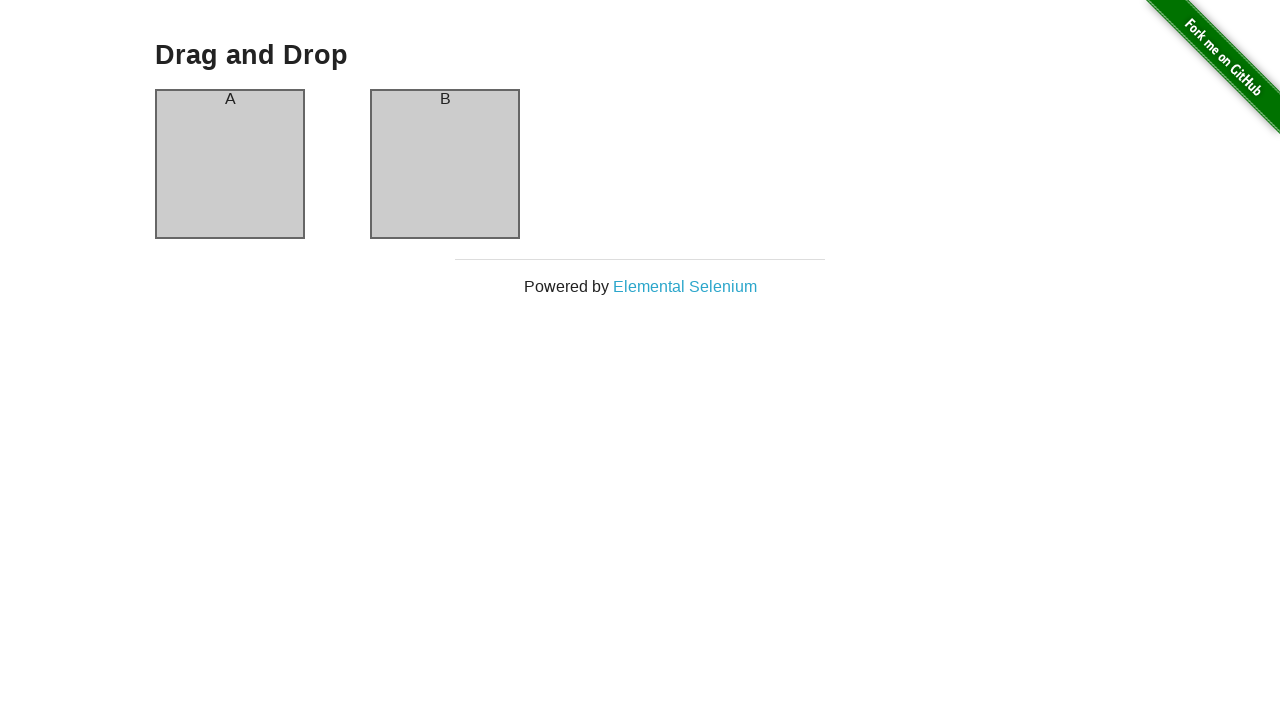

Element A container verified
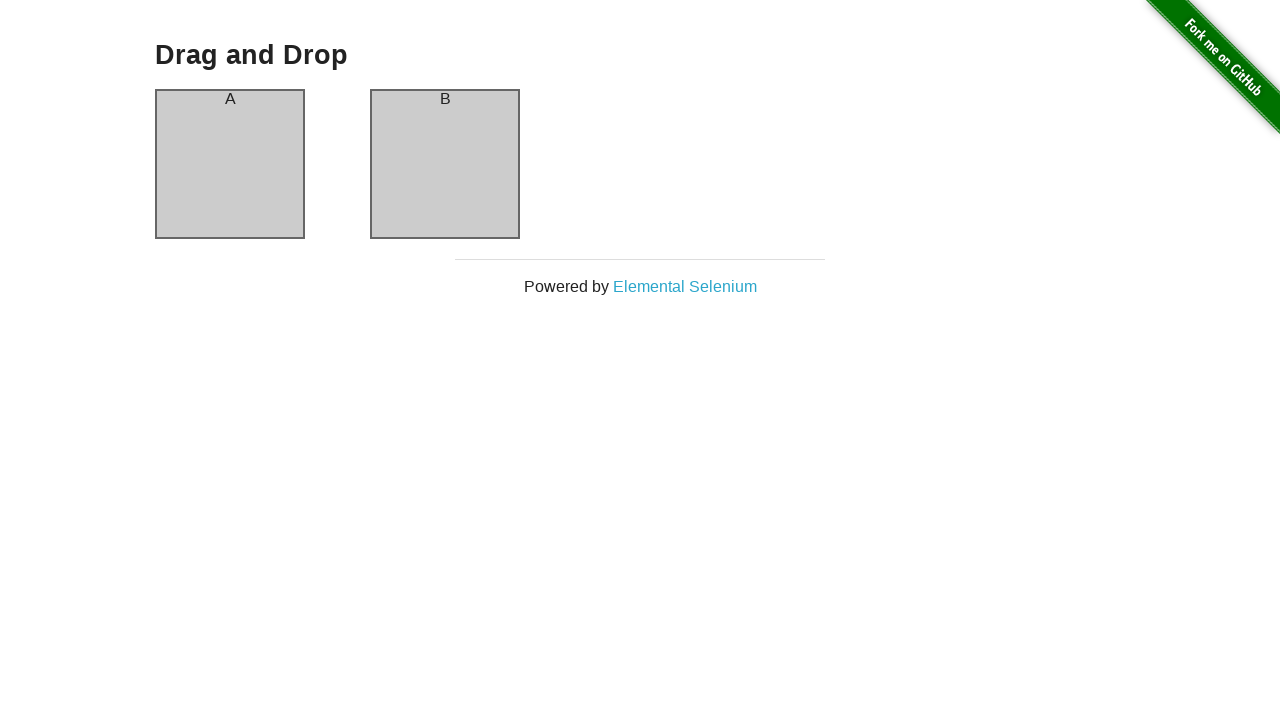

Element B container verified
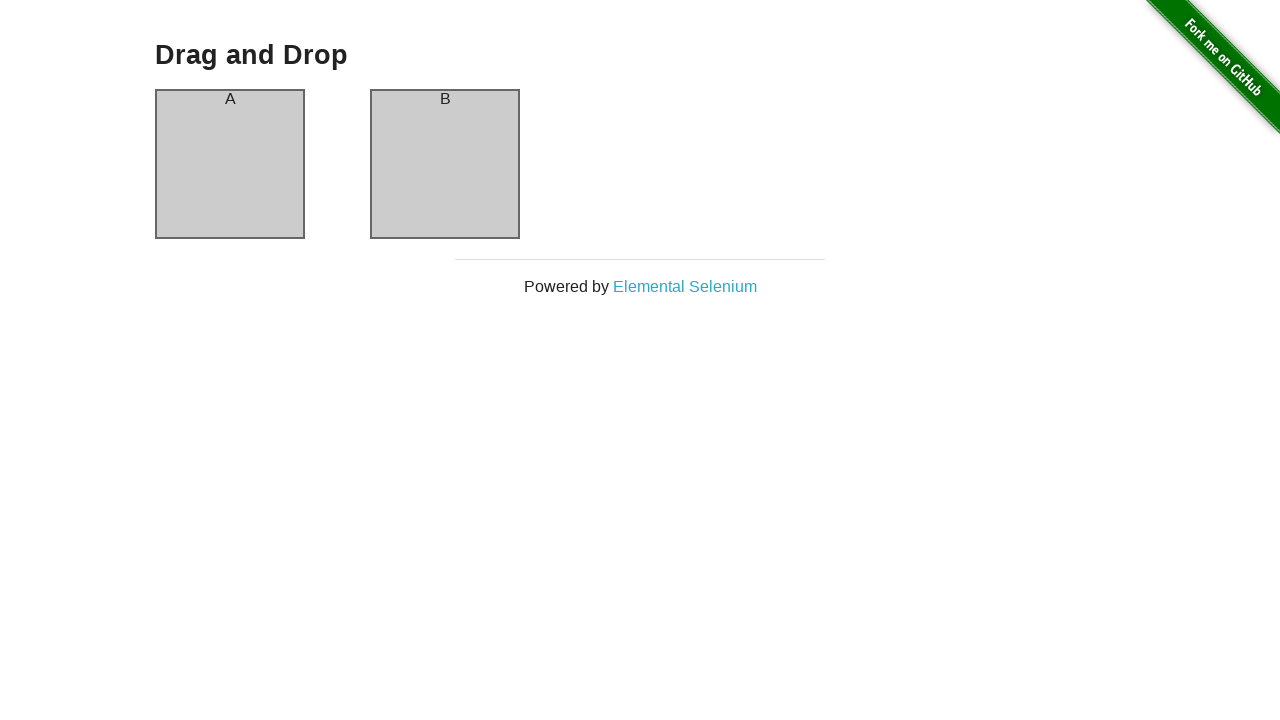

Dragged element A to container B at (445, 164)
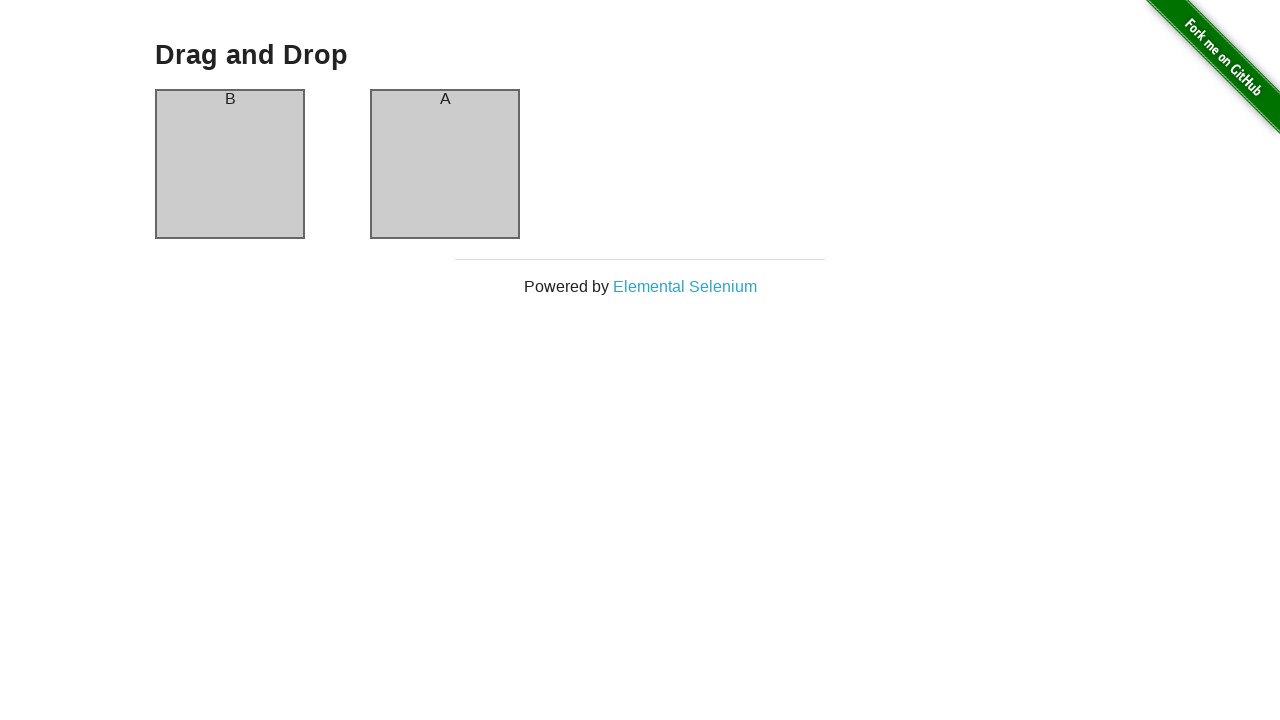

Waited for DOM to update after first drag operation
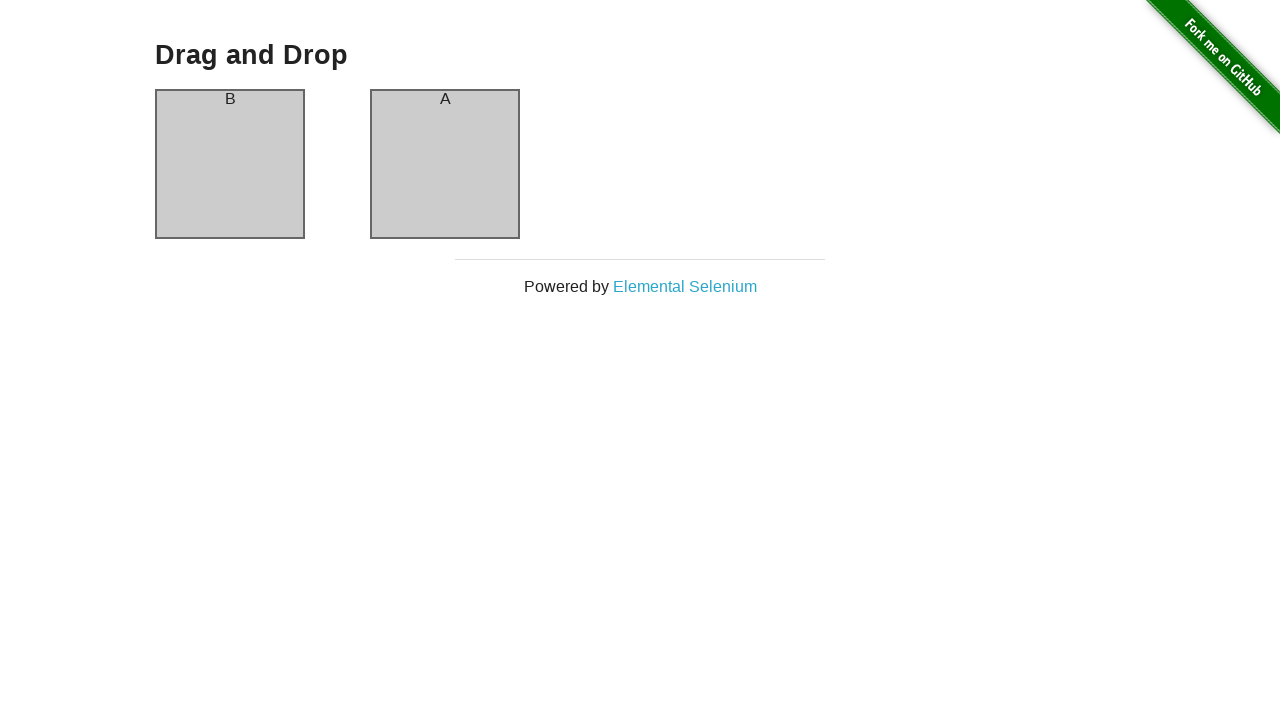

Dragged element back from container B to container A at (230, 164)
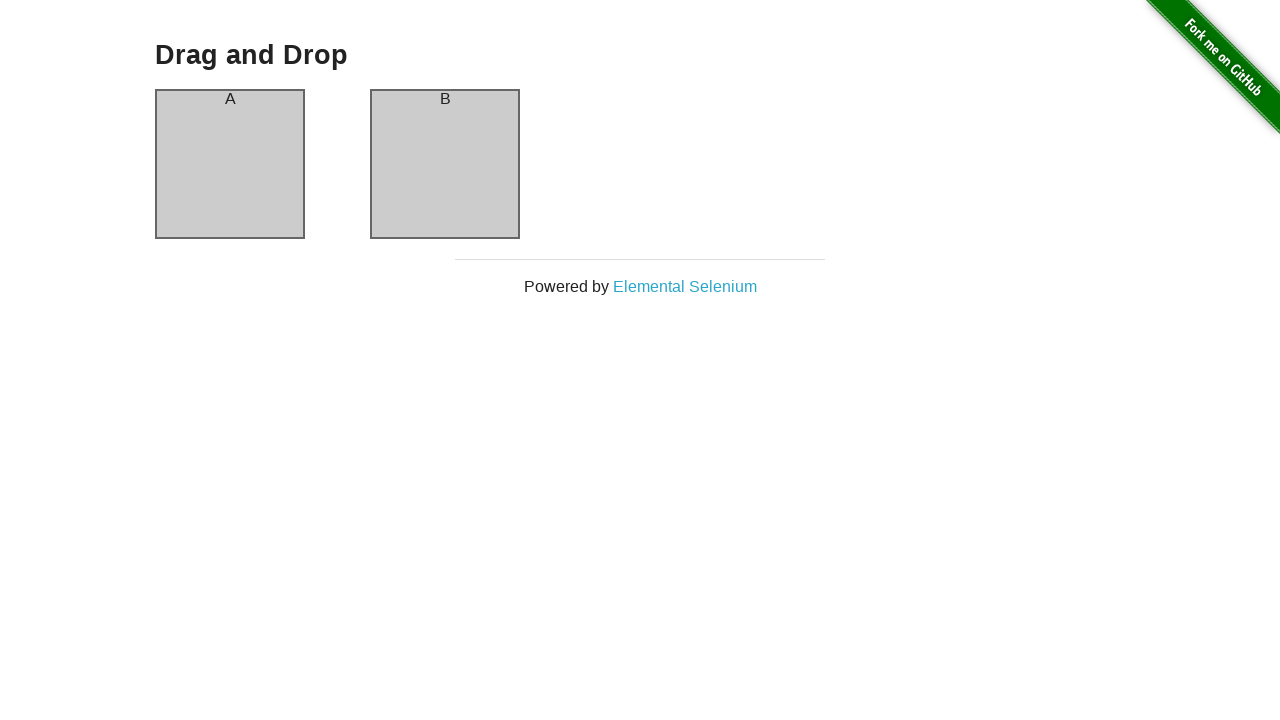

Waited for DOM to update after second drag operation
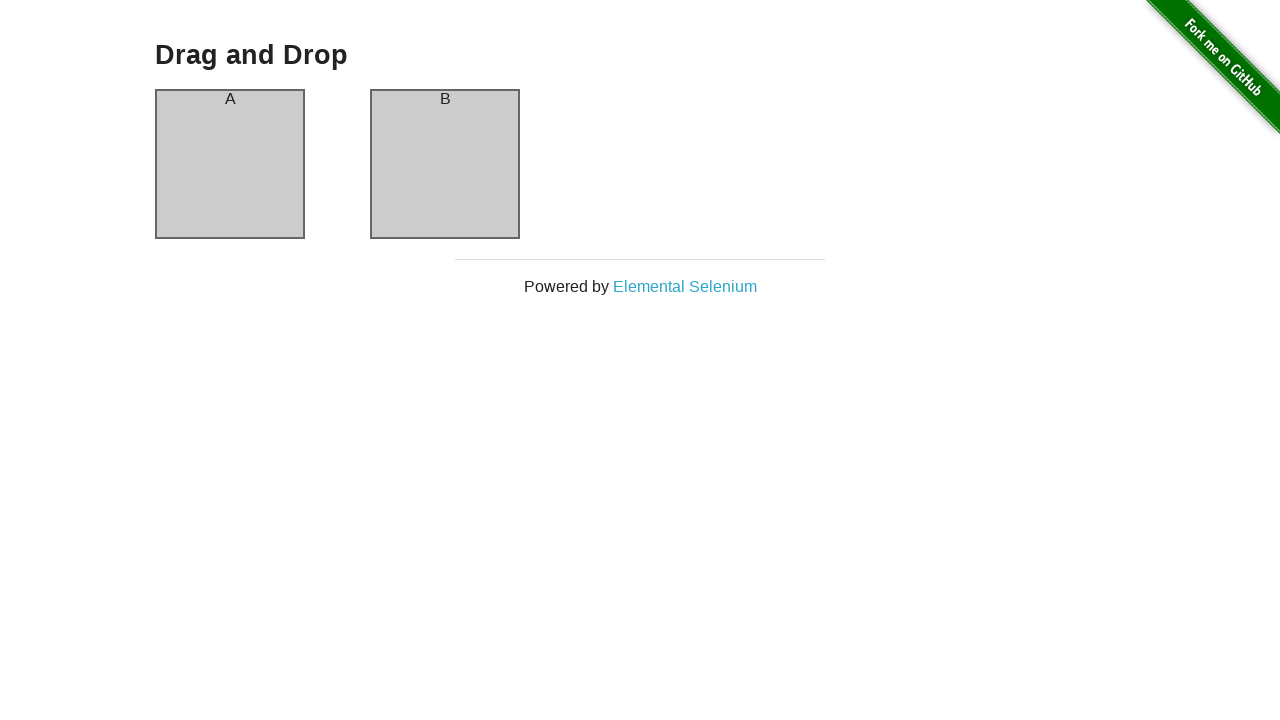

Verified element A is back in original container
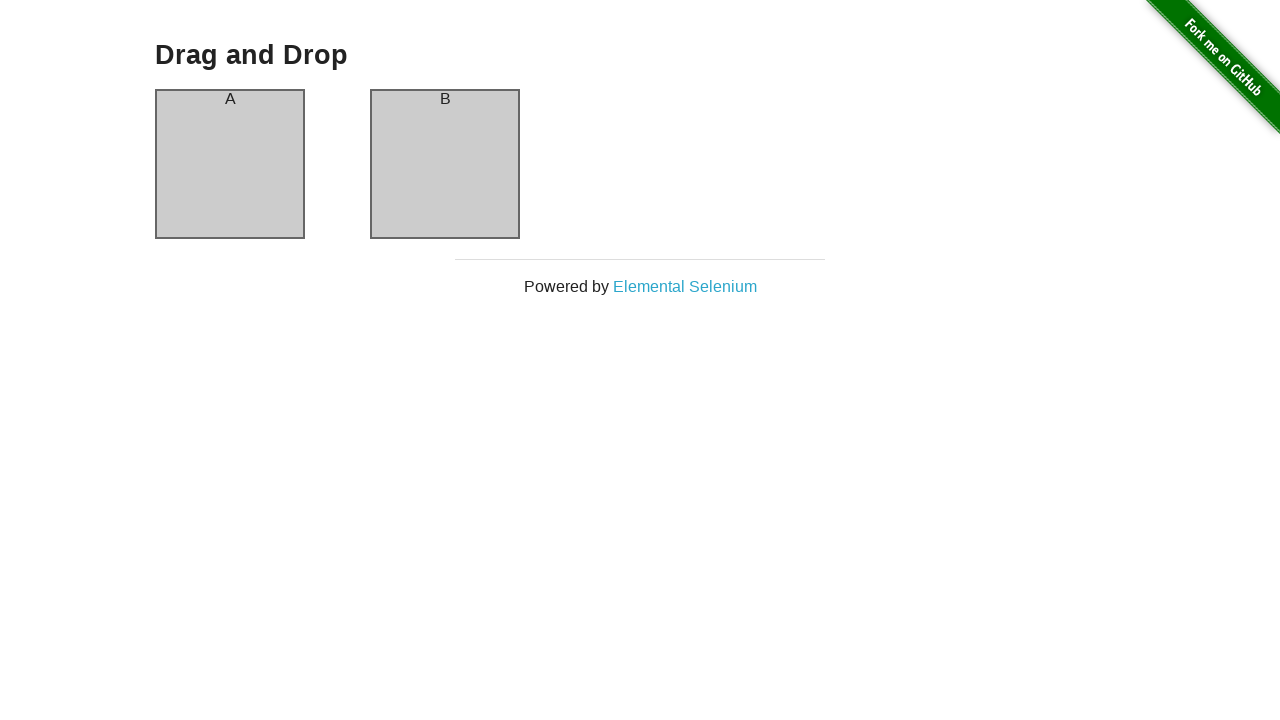

Verified element B is in original container
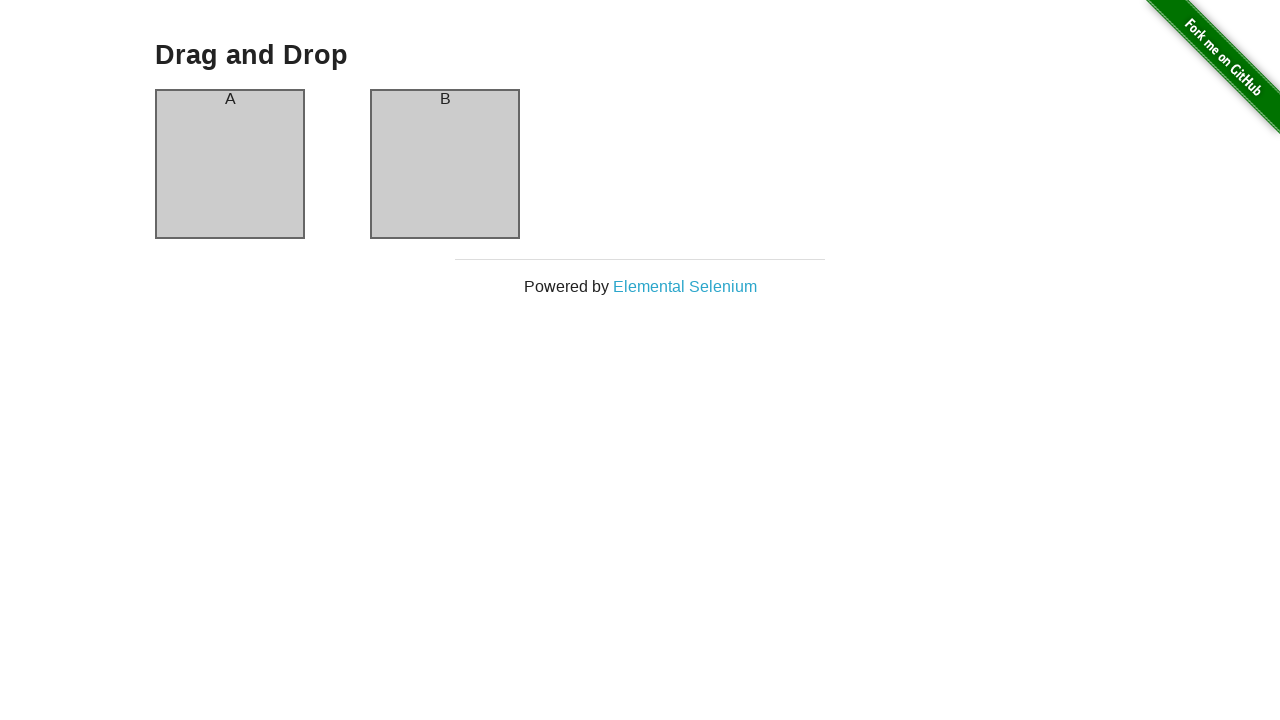

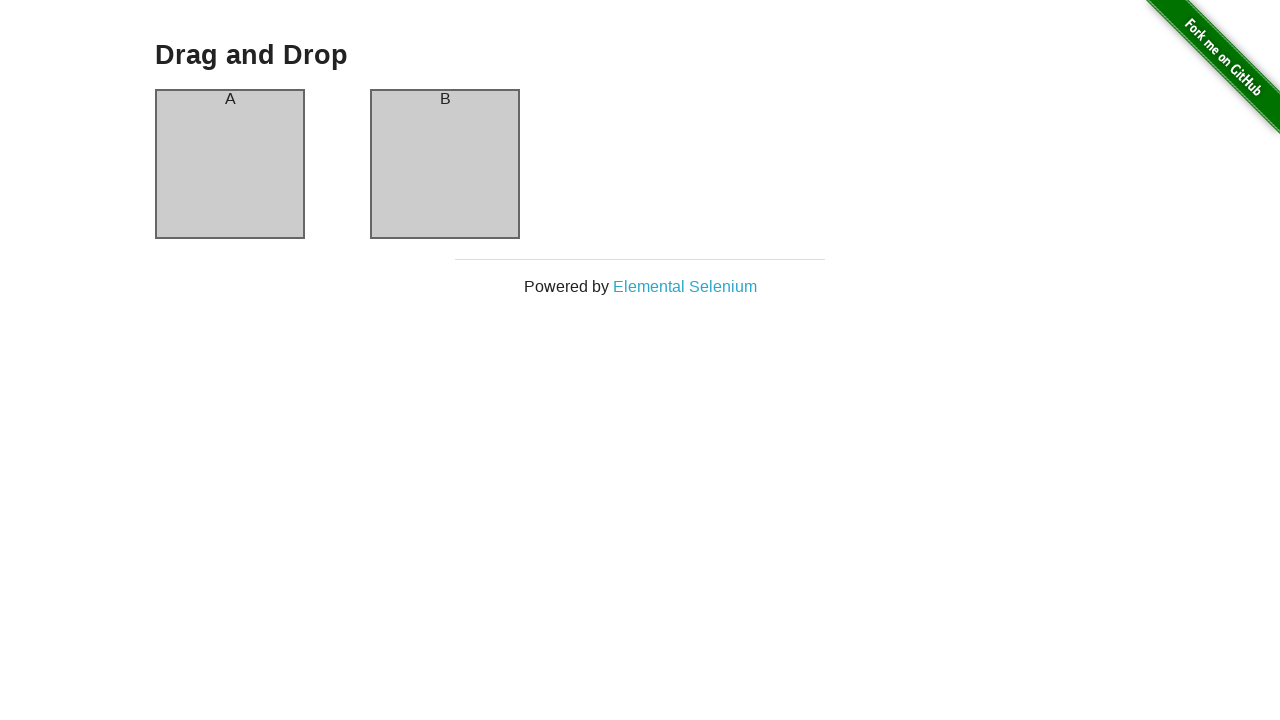